Tests an e-commerce flow by adding specific vegetables (Cucumber, Brocolli, Beetroot) to cart, proceeding to checkout, and applying a promo code to verify discount functionality

Starting URL: https://rahulshettyacademy.com/seleniumPractise/

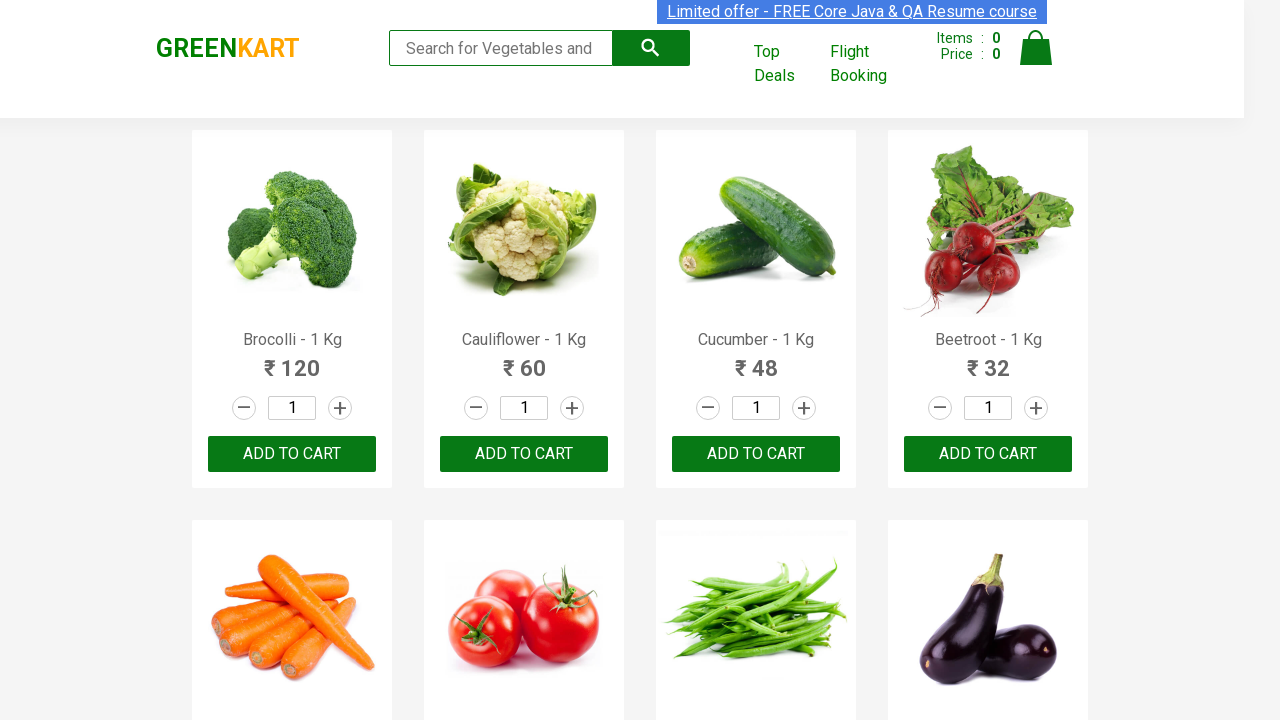

Waited for product names to load on e-commerce page
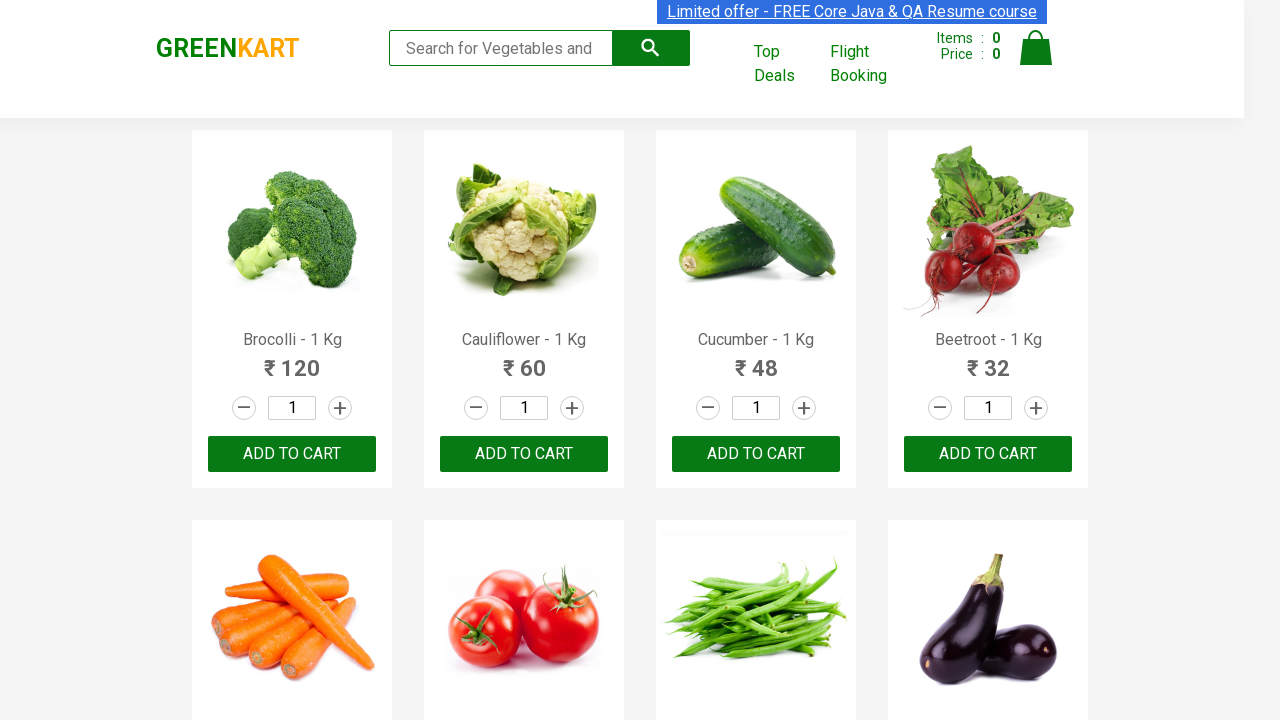

Retrieved all product elements from page
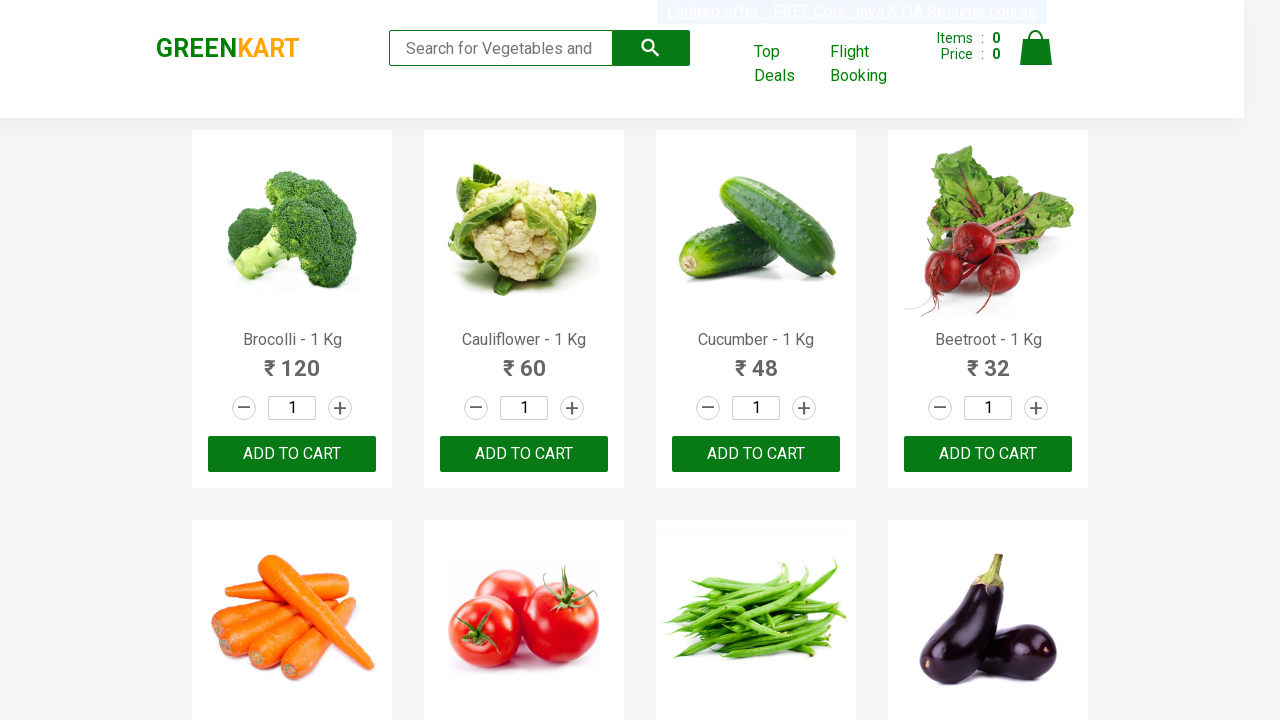

Added Brocolli to cart at (292, 454) on xpath=//div[@class='product-action']/button >> nth=0
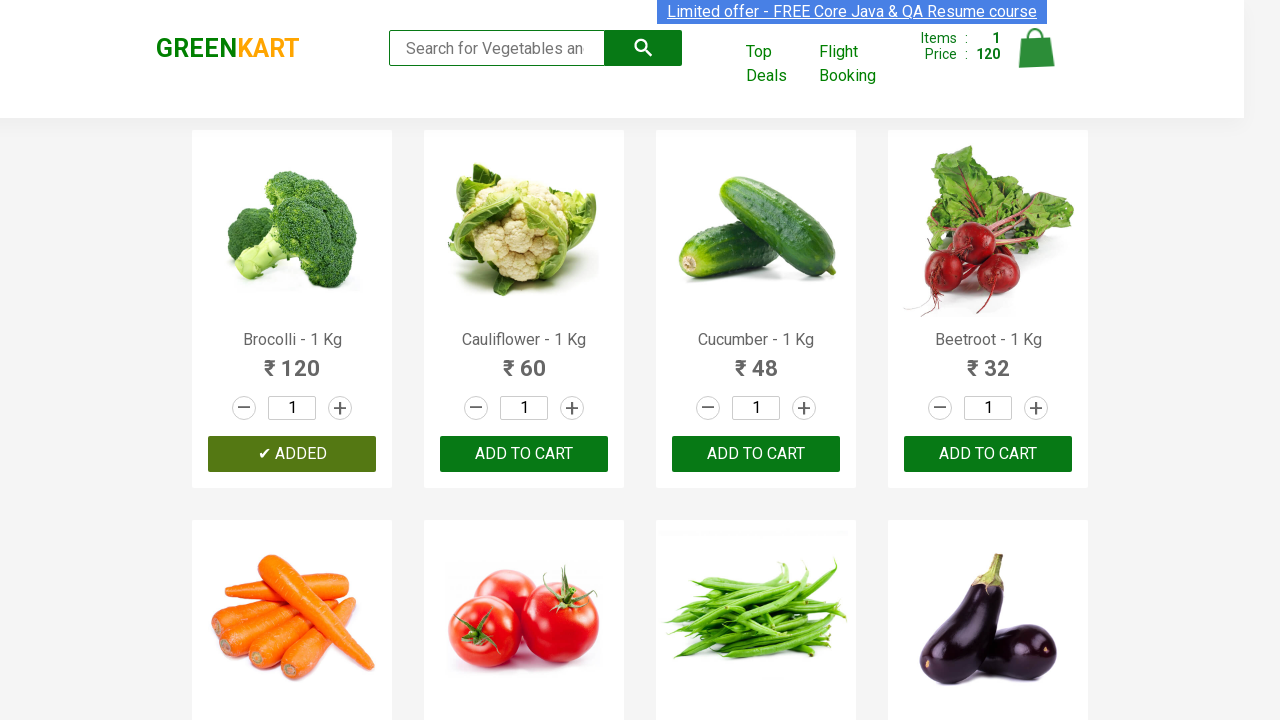

Added Cucumber to cart at (756, 454) on xpath=//div[@class='product-action']/button >> nth=2
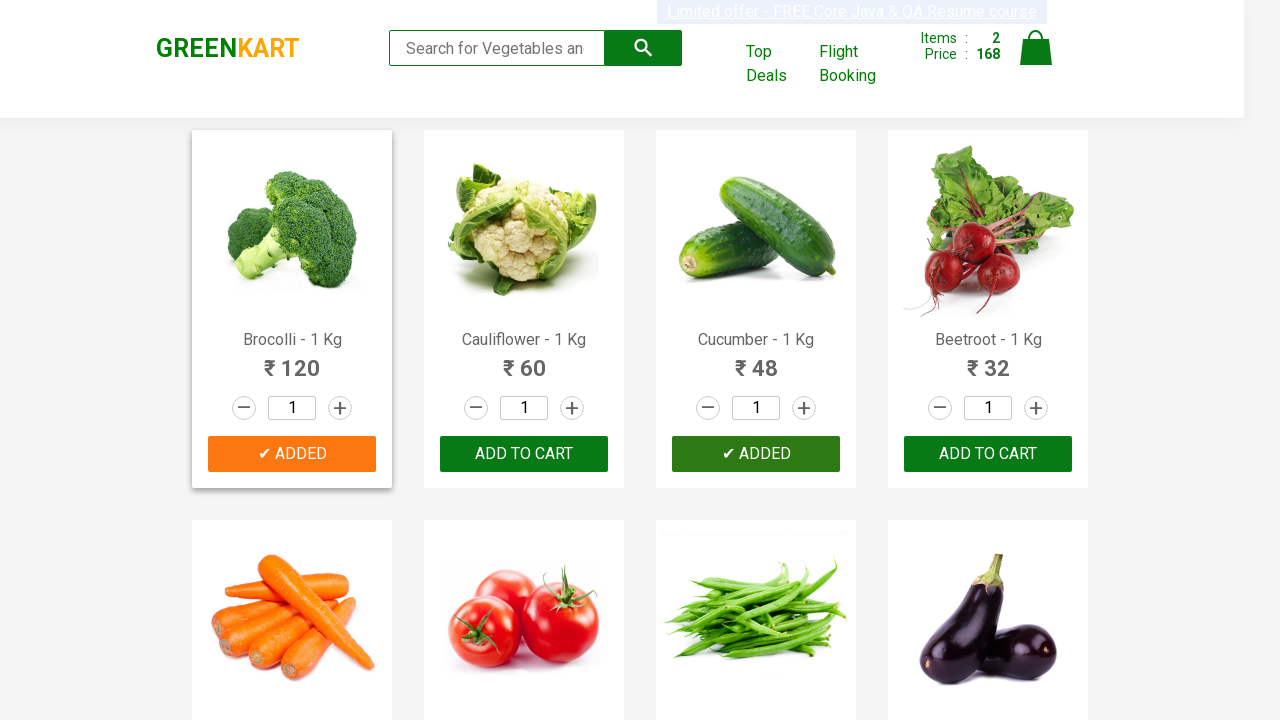

Added Beetroot to cart at (988, 454) on xpath=//div[@class='product-action']/button >> nth=3
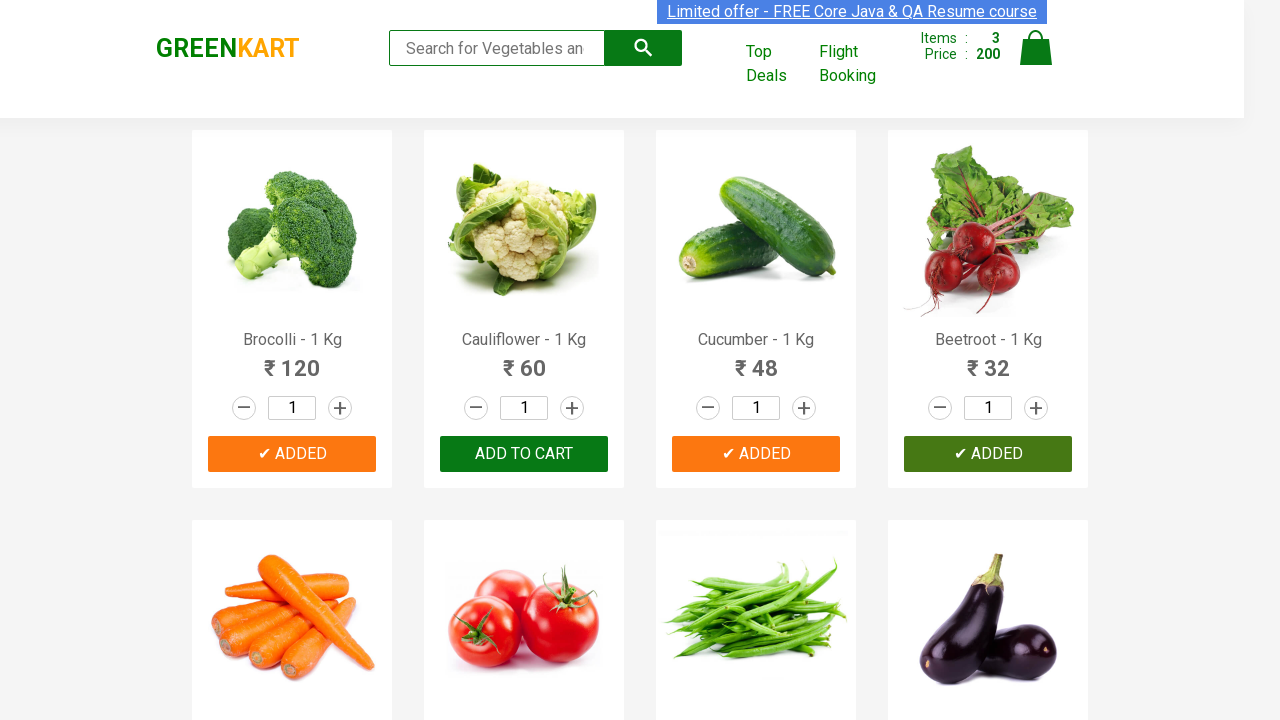

Clicked cart icon to view shopping cart at (1036, 48) on img[alt='Cart']
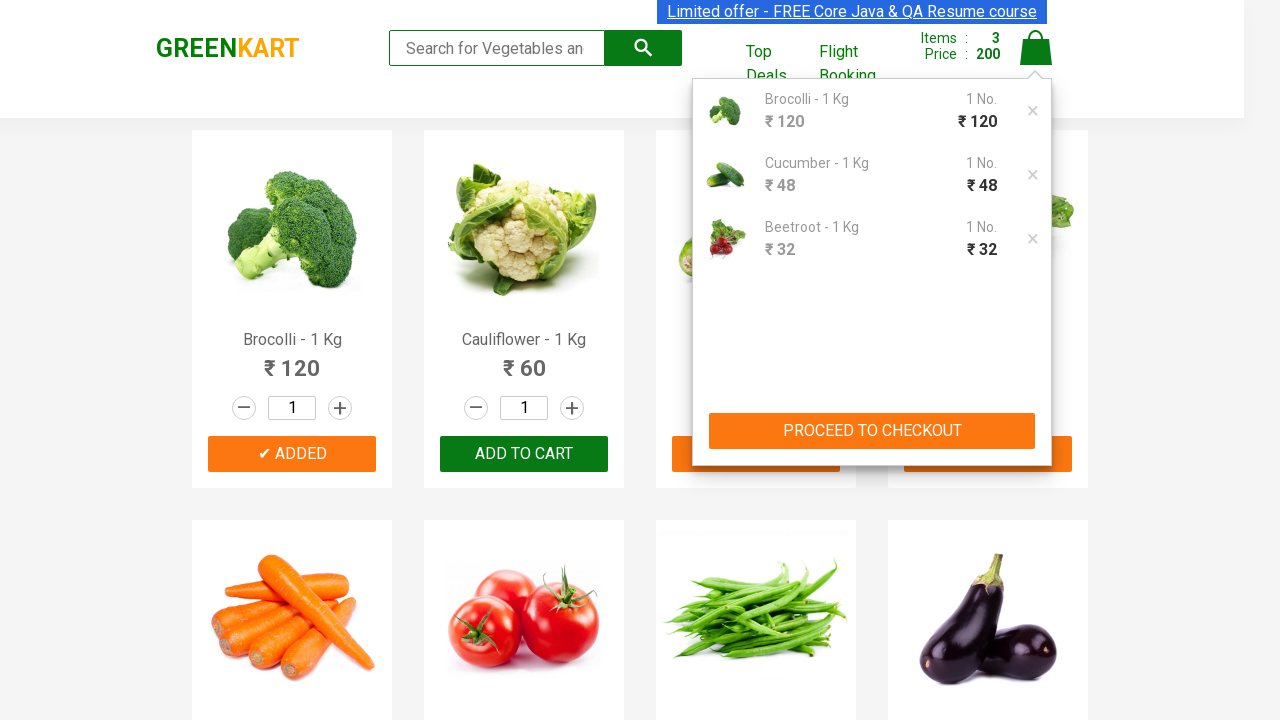

Clicked 'PROCEED TO CHECKOUT' button at (872, 431) on xpath=//button[contains(text(),'PROCEED TO CHECKOUT')]
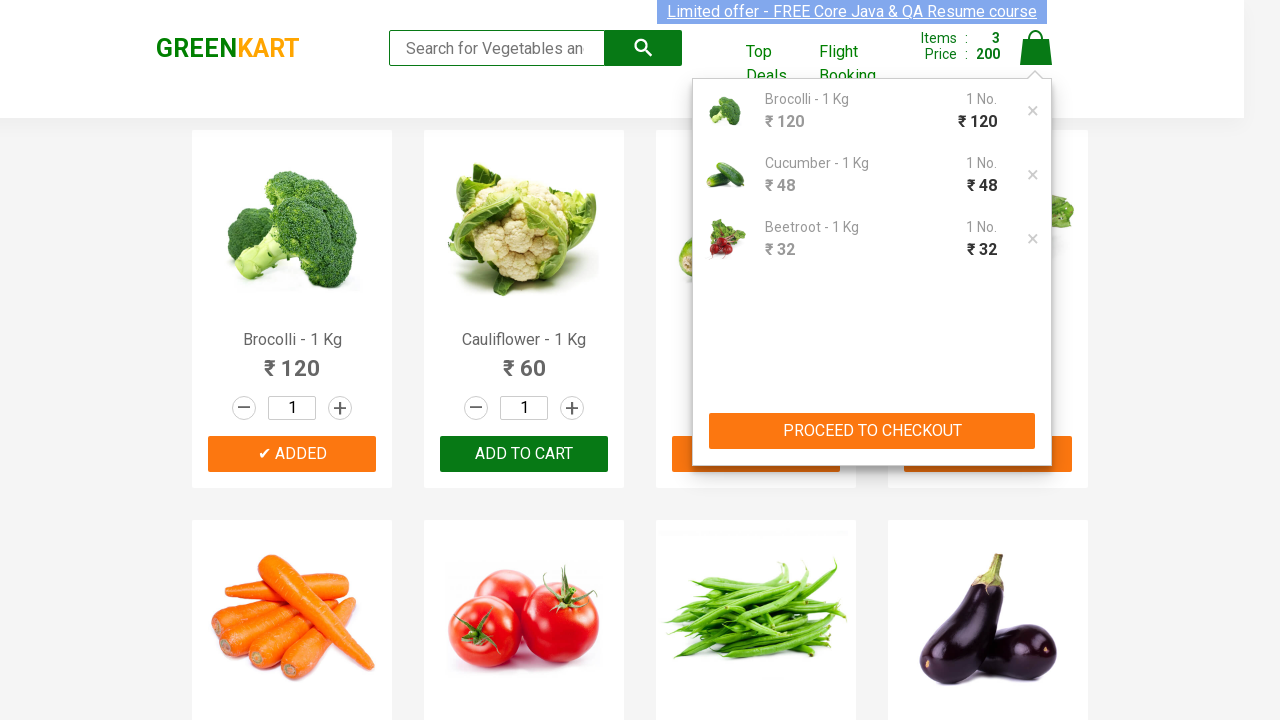

Waited for promo code input field to become visible
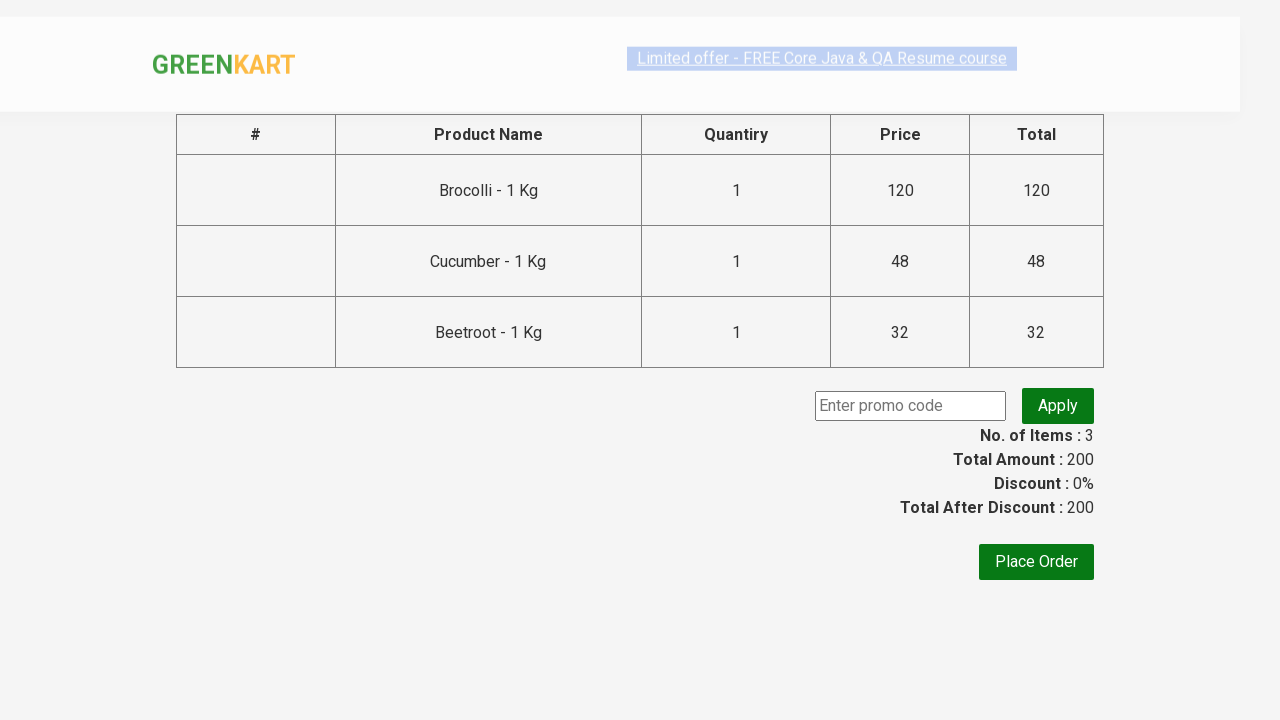

Filled promo code input with 'rahulshettyacademy' on input.promoCode
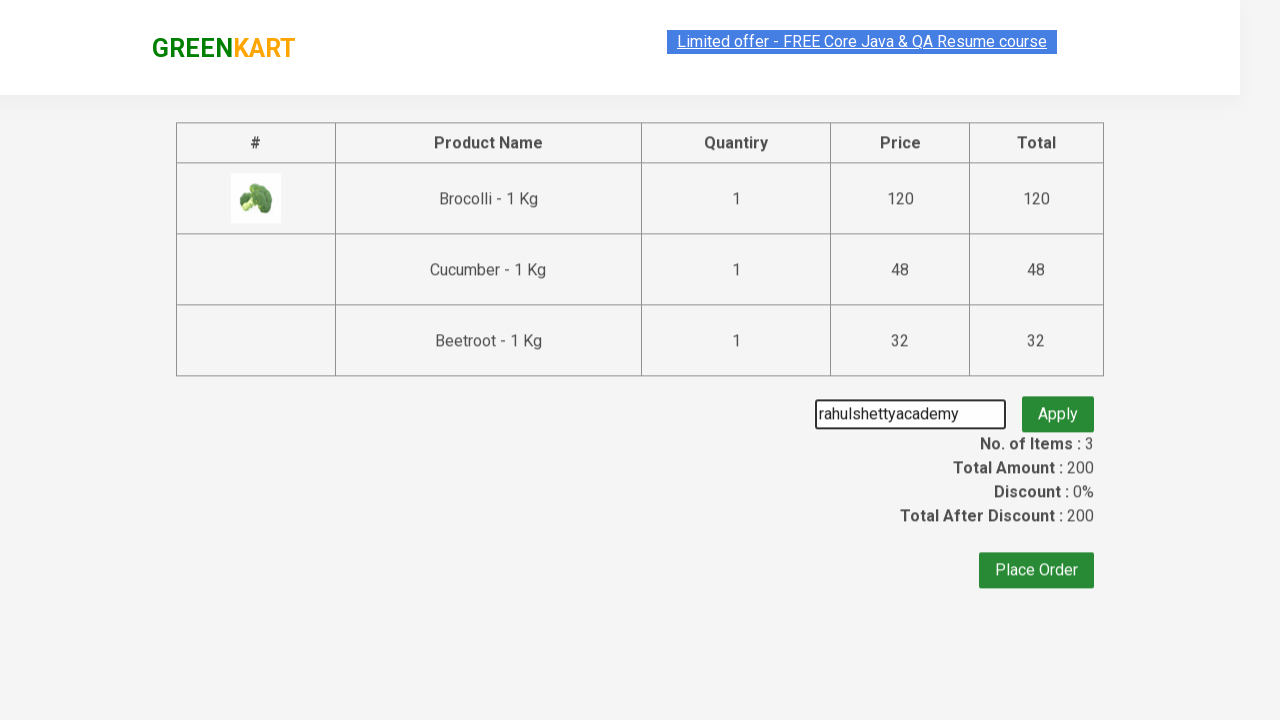

Clicked apply promo code button at (1058, 406) on button.promoBtn
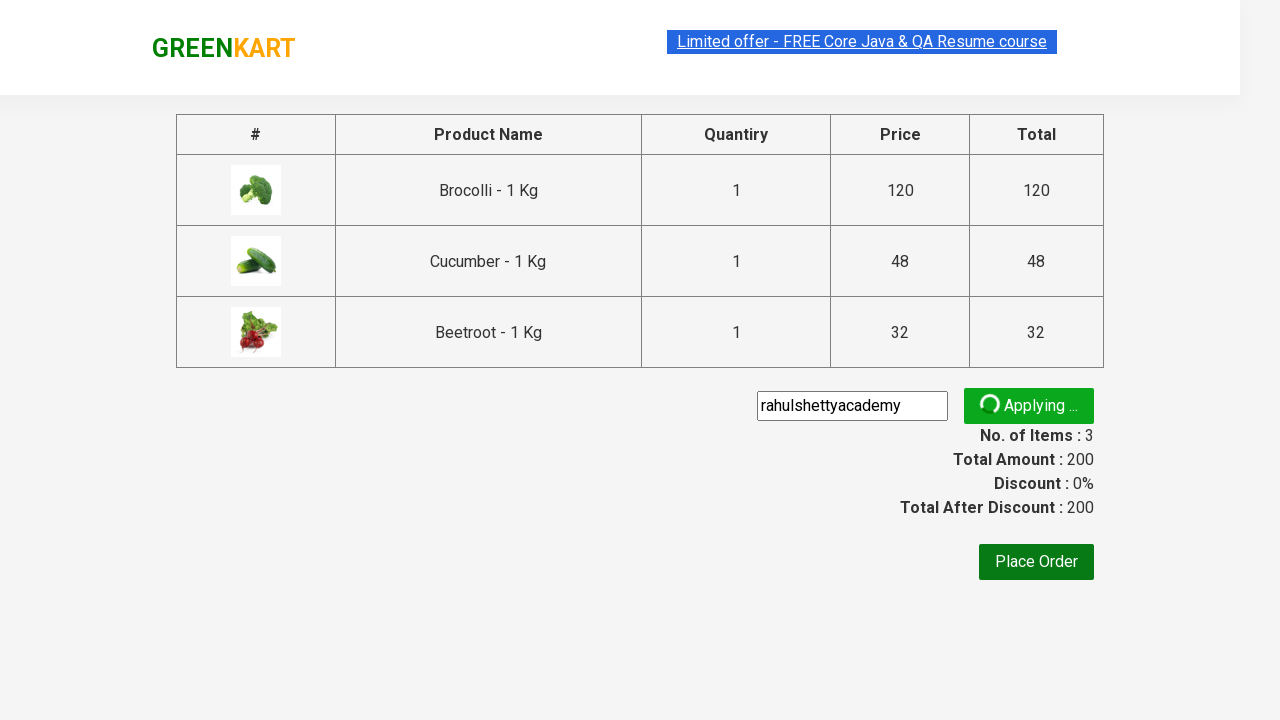

Waited for promo discount information message to display
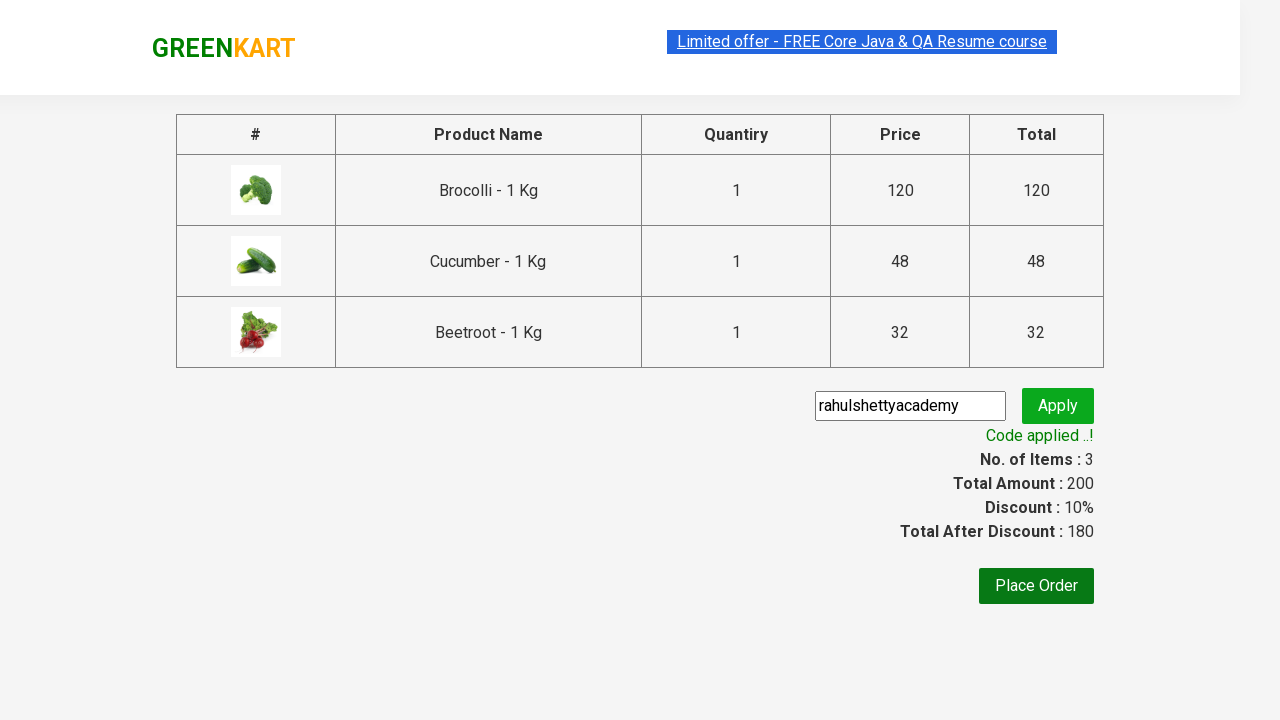

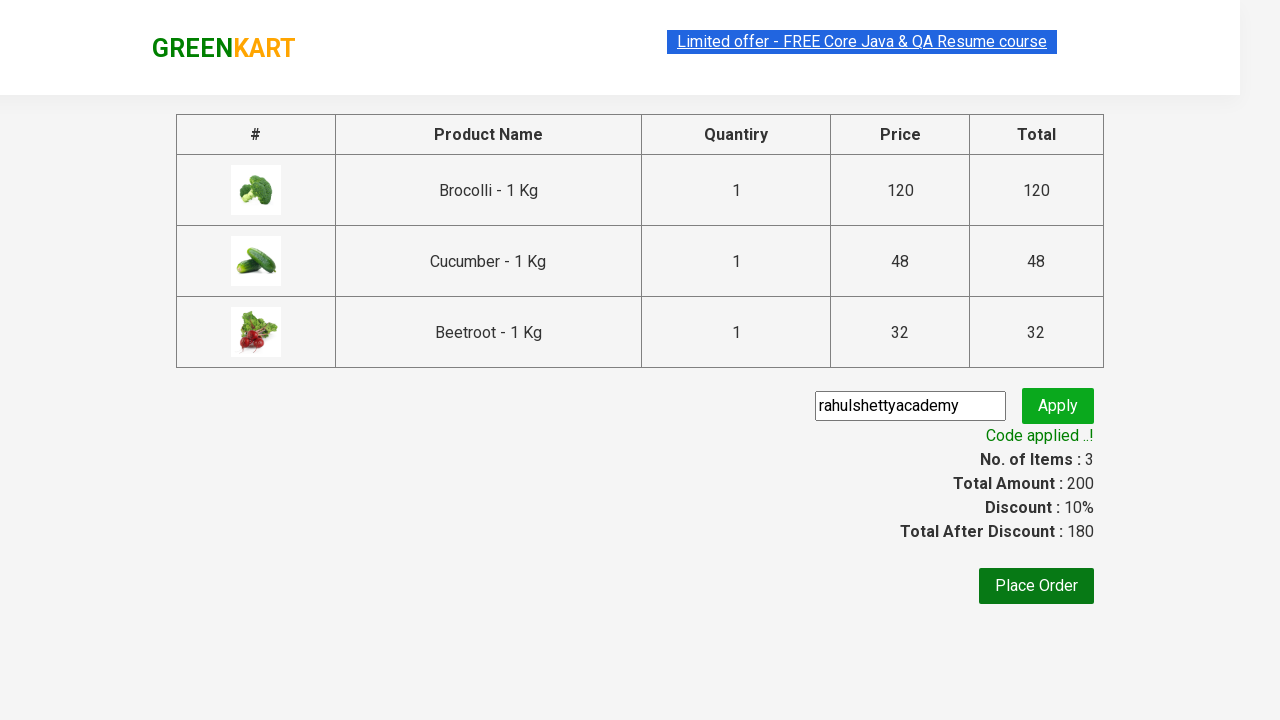